Navigates through W3Schools SQL tutorial pages by clicking on SQL Select and SQL Where links

Starting URL: https://www.w3schools.com/sql/default.asp

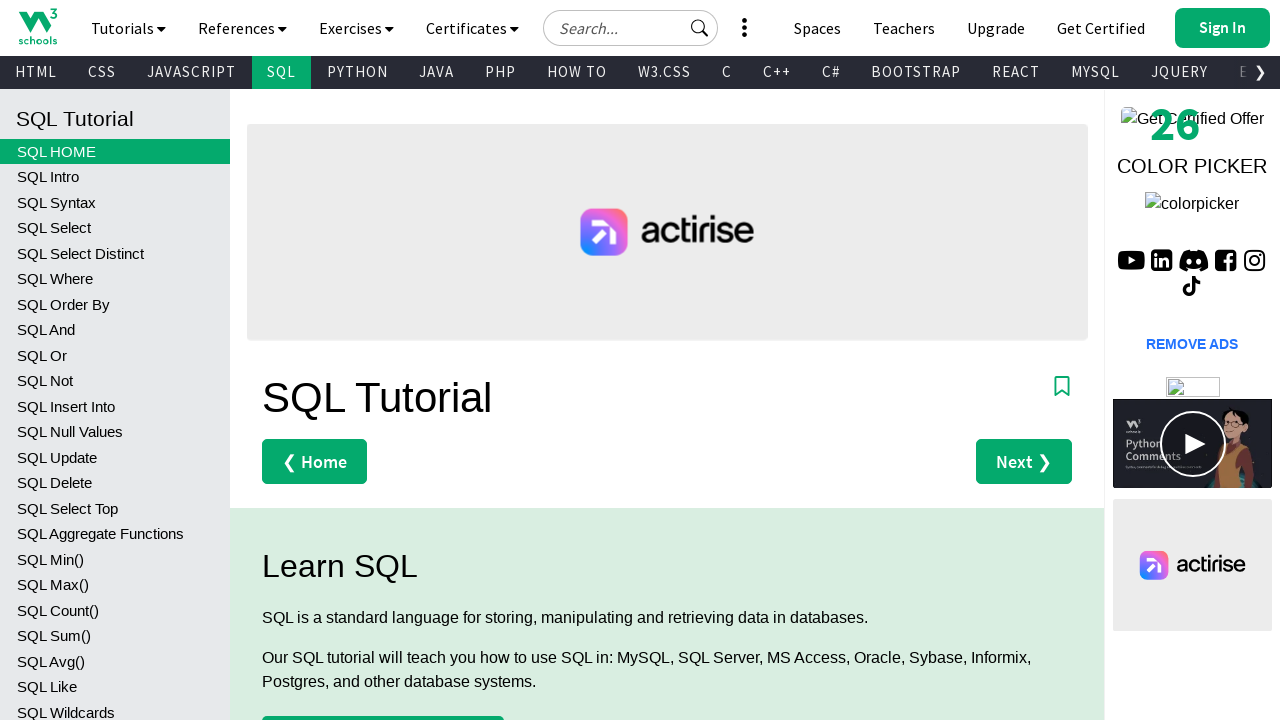

Navigated to W3Schools SQL tutorial home page
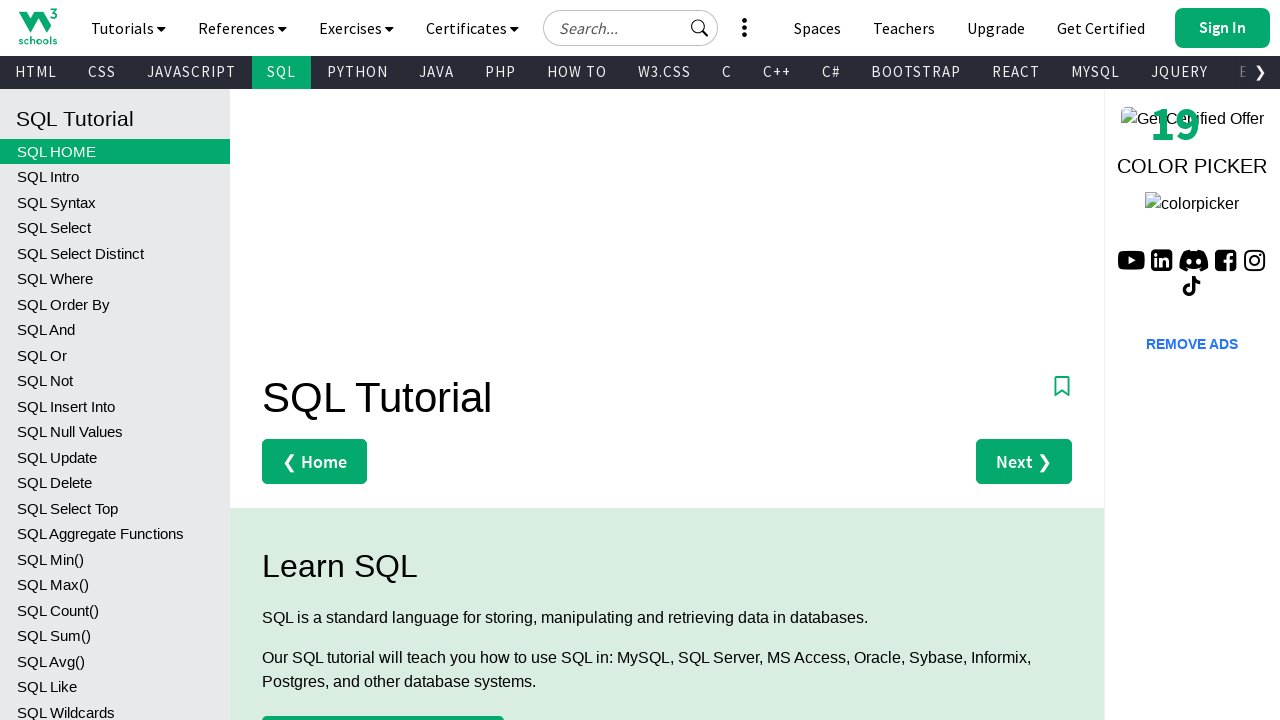

Clicked on SQL Select link at (115, 228) on xpath=//a[text()='SQL Select']
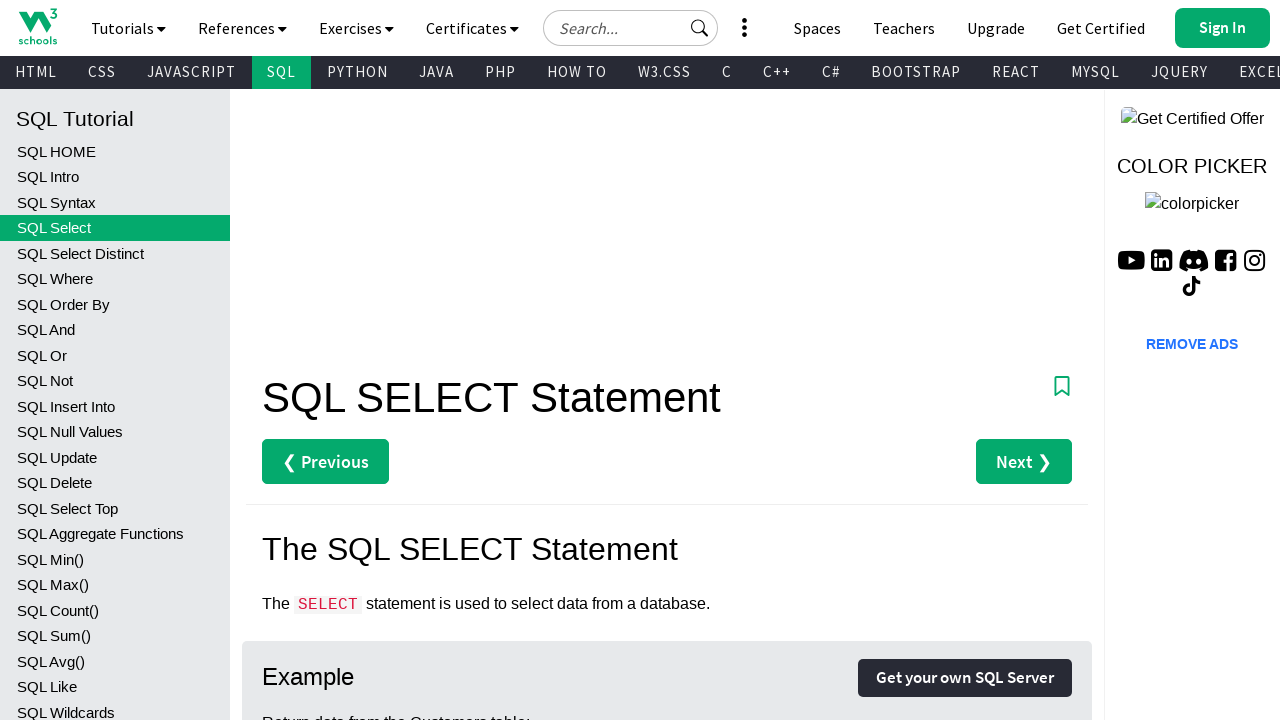

Waited 2 seconds for SQL Select page to load
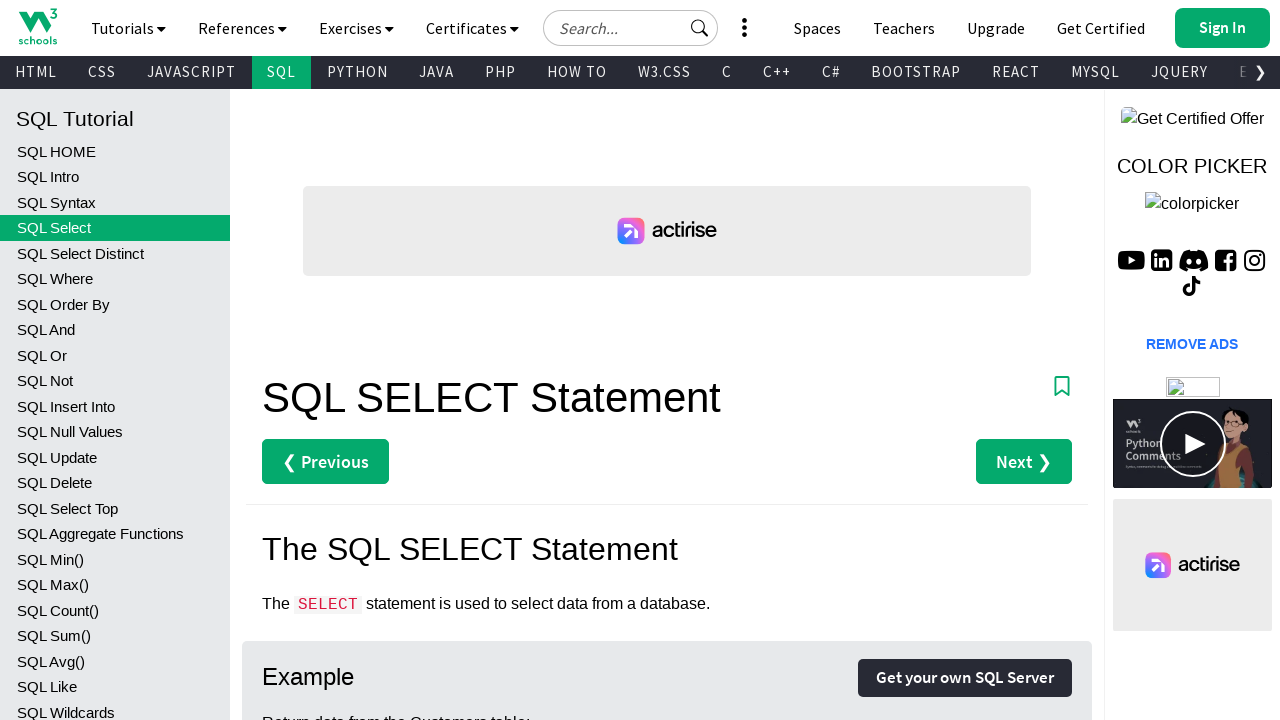

Clicked on SQL Where link at (115, 279) on xpath=//a[text()='SQL Where']
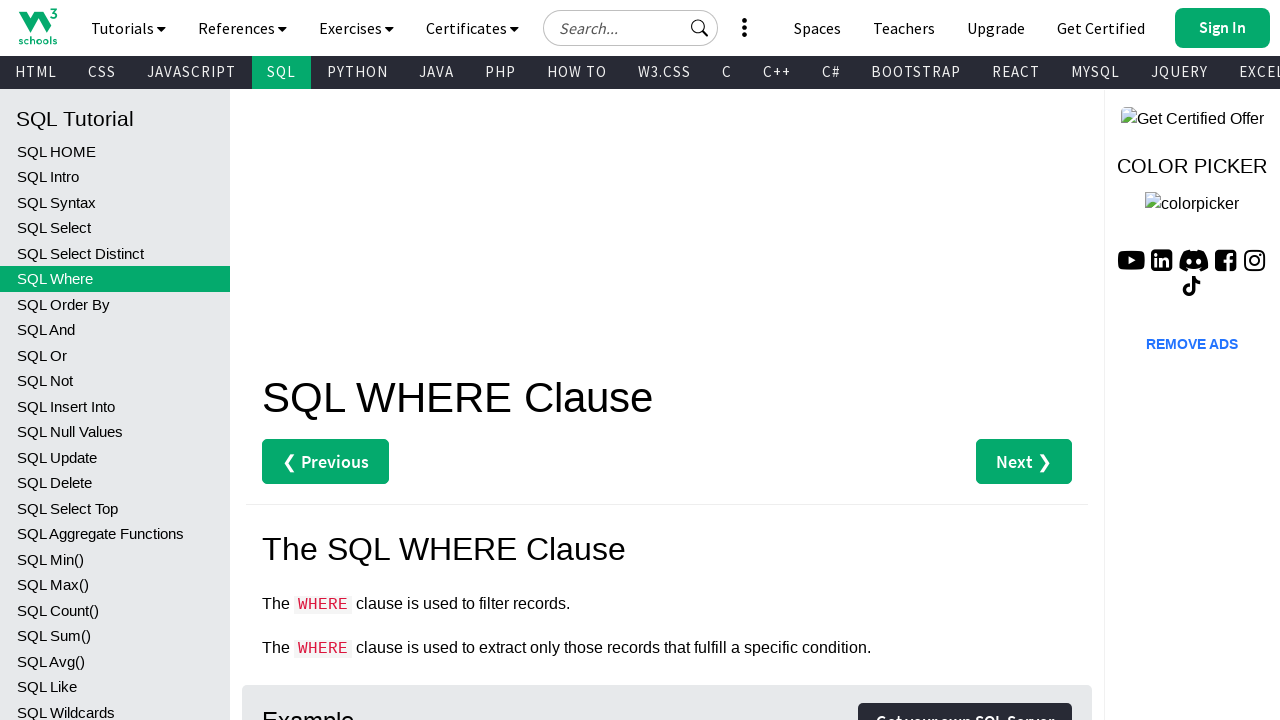

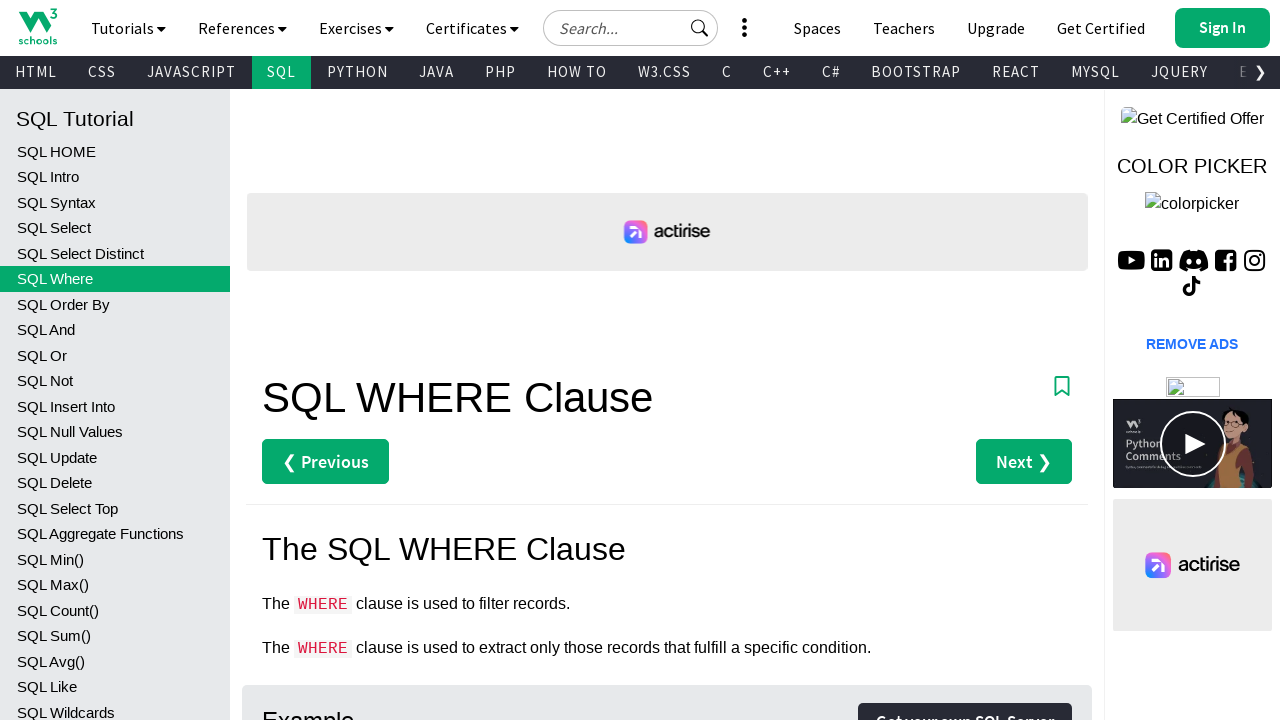